Tests a registration form by filling in first name, last name, and email fields, submitting the form, and verifying the success message is displayed.

Starting URL: http://suninjuly.github.io/registration1.html

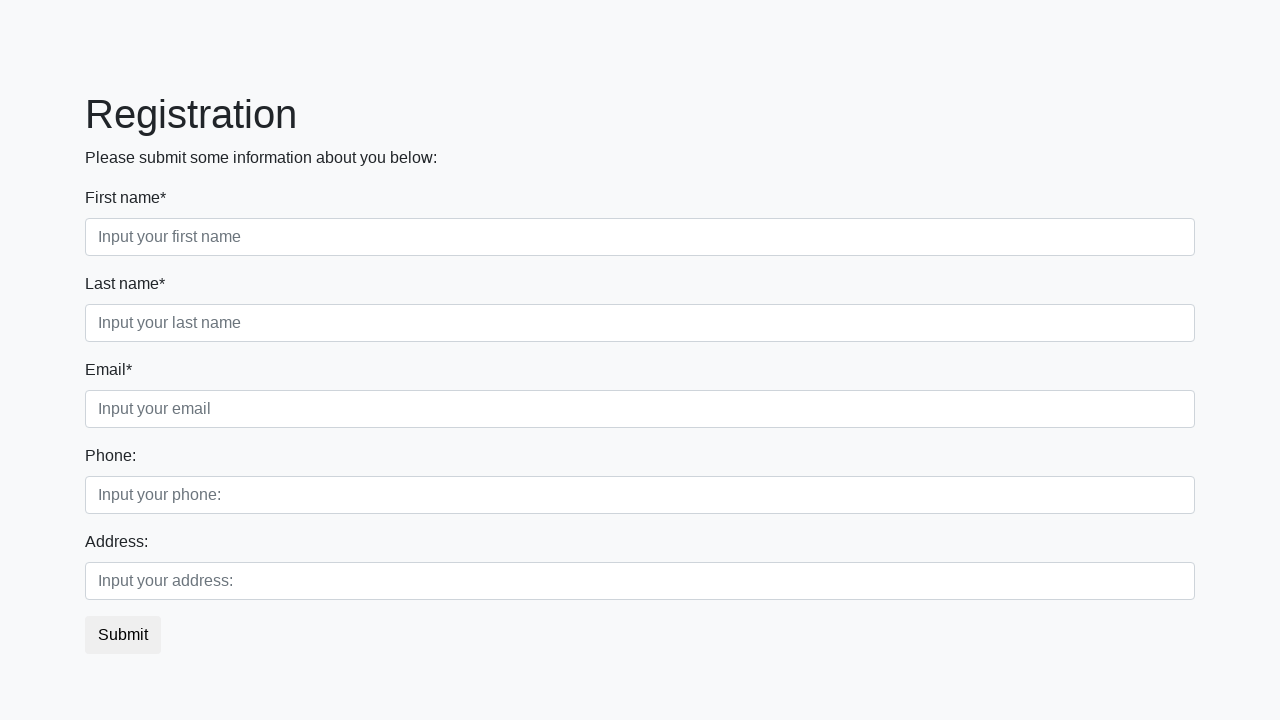

Filled first name field with 'Alexander' on input[placeholder='Input your first name']
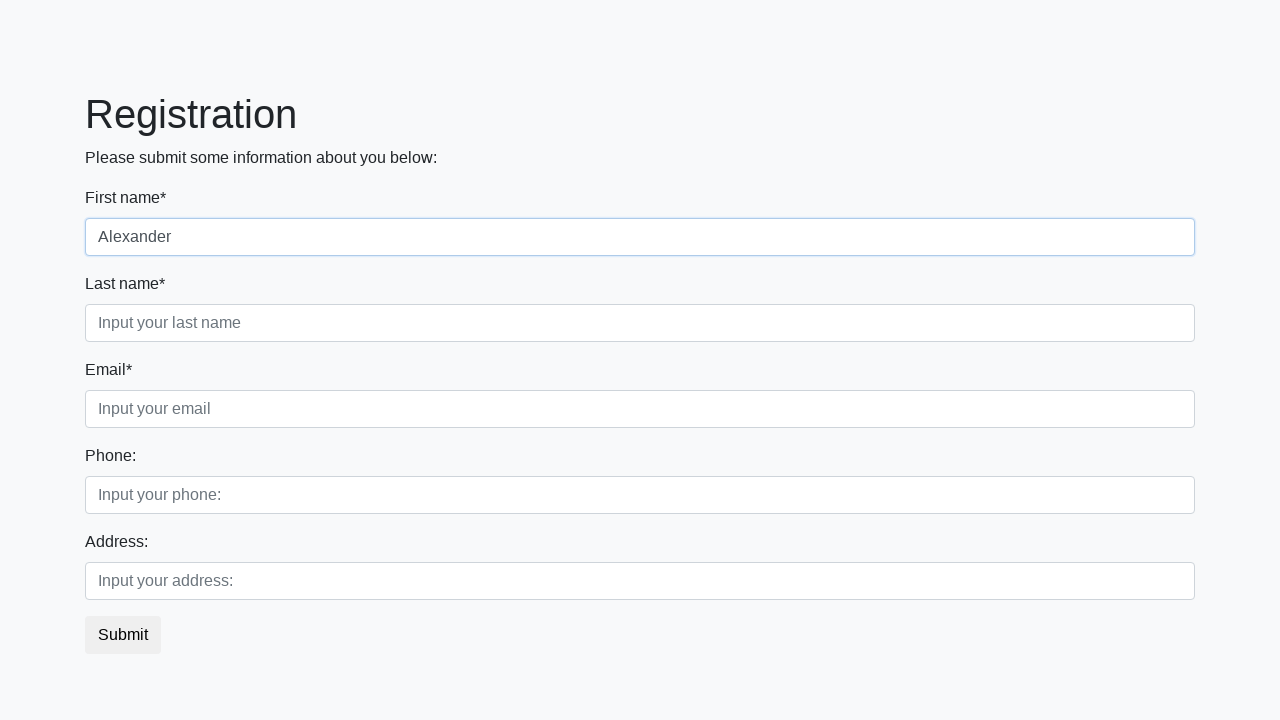

Filled last name field with 'Johnson' on input[placeholder='Input your last name']
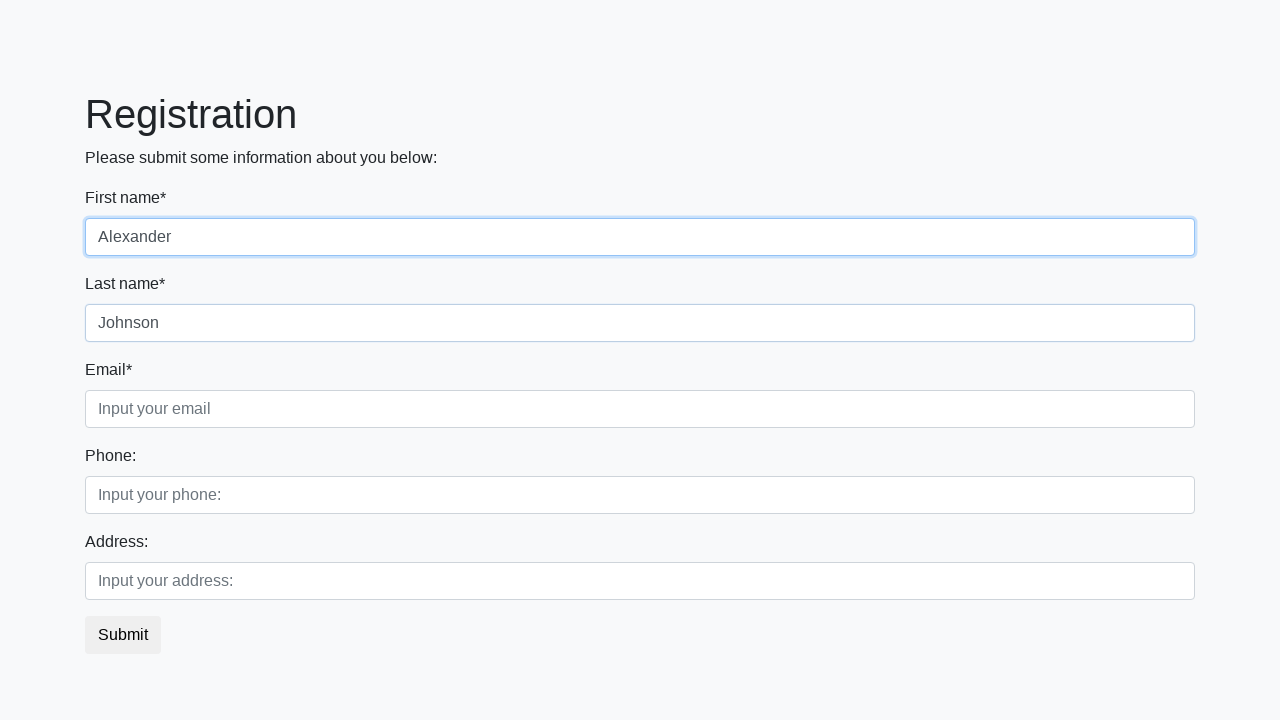

Filled email field with 'alex.johnson@example.com' on input[placeholder='Input your email']
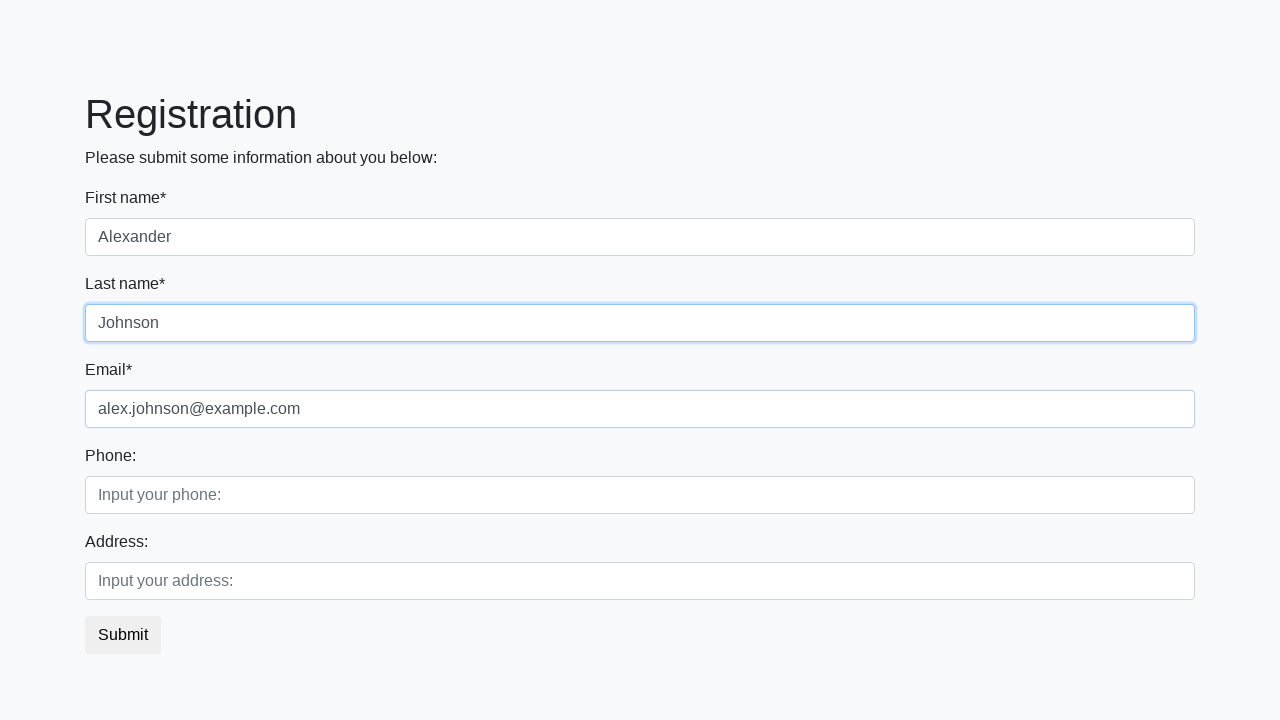

Clicked submit button to register at (123, 635) on button.btn
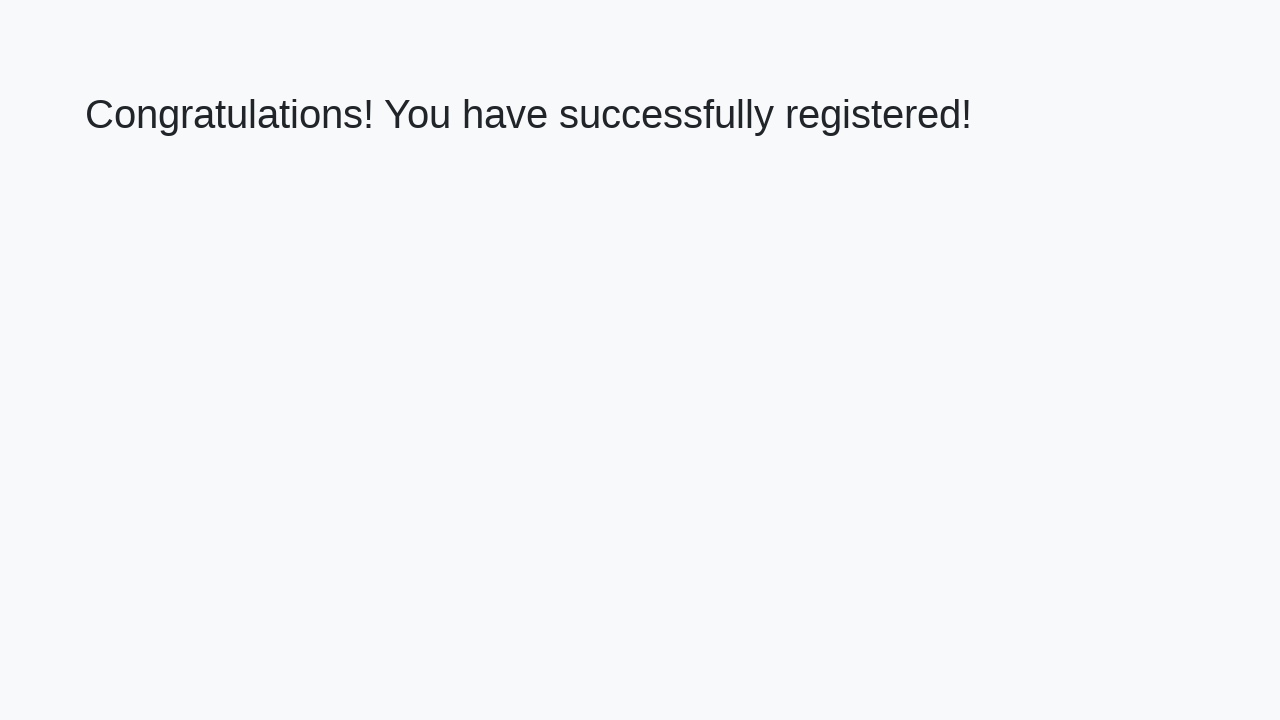

Success message heading loaded
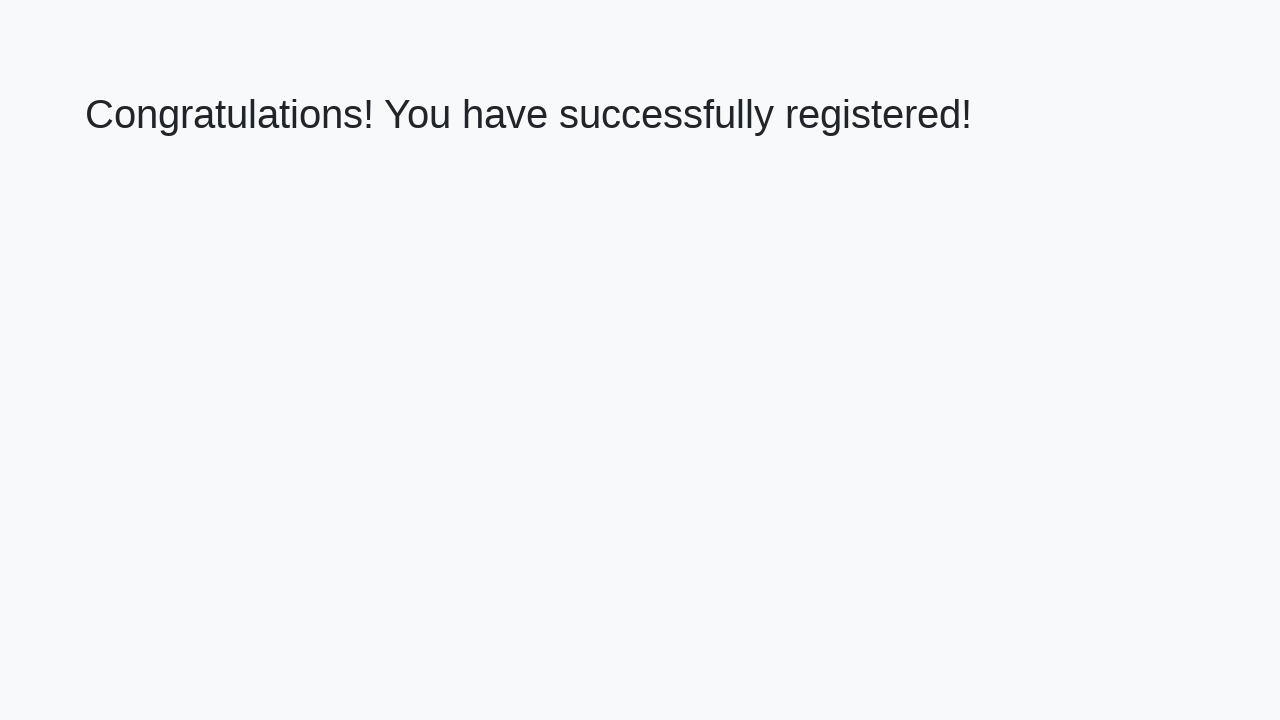

Retrieved success message text
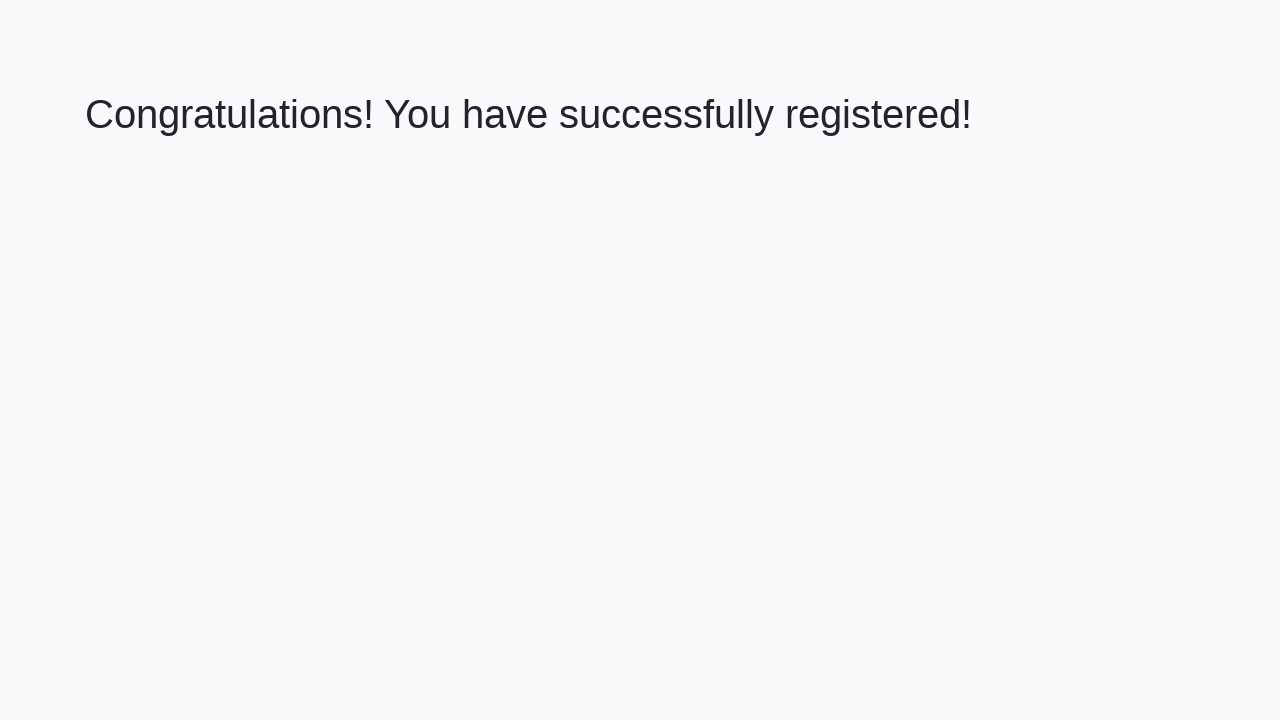

Verified success message: 'Congratulations! You have successfully registered!'
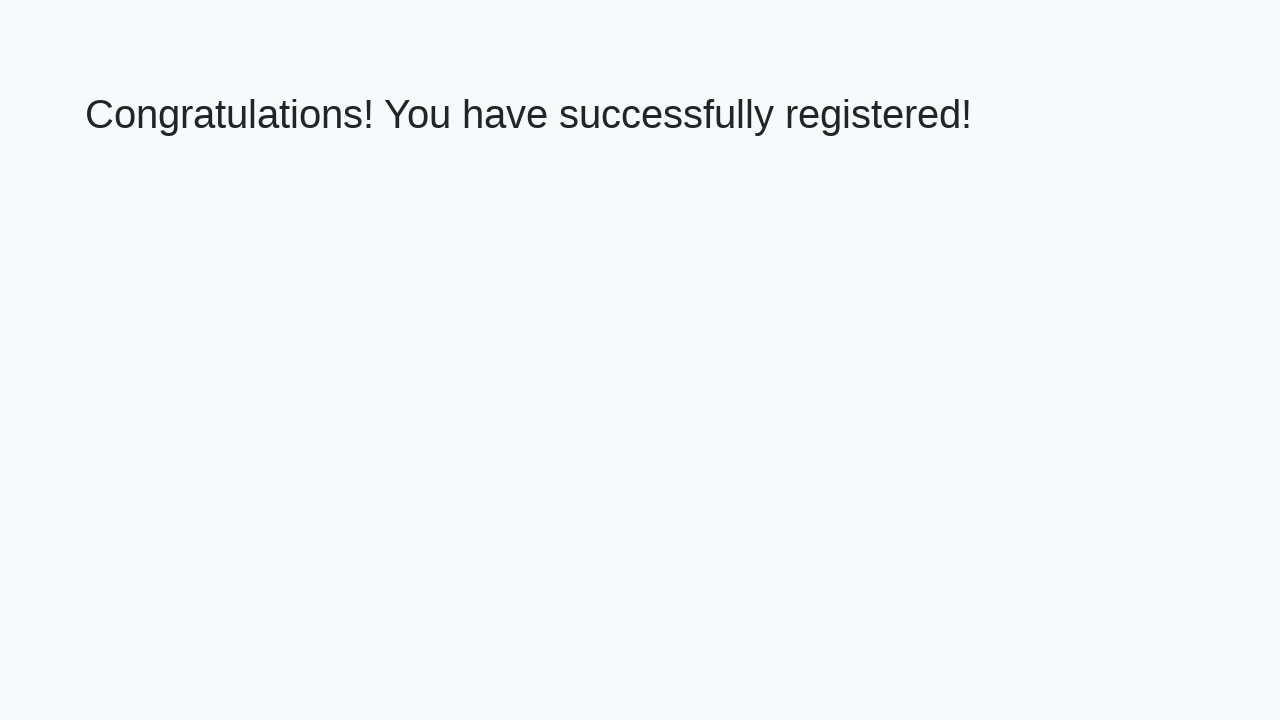

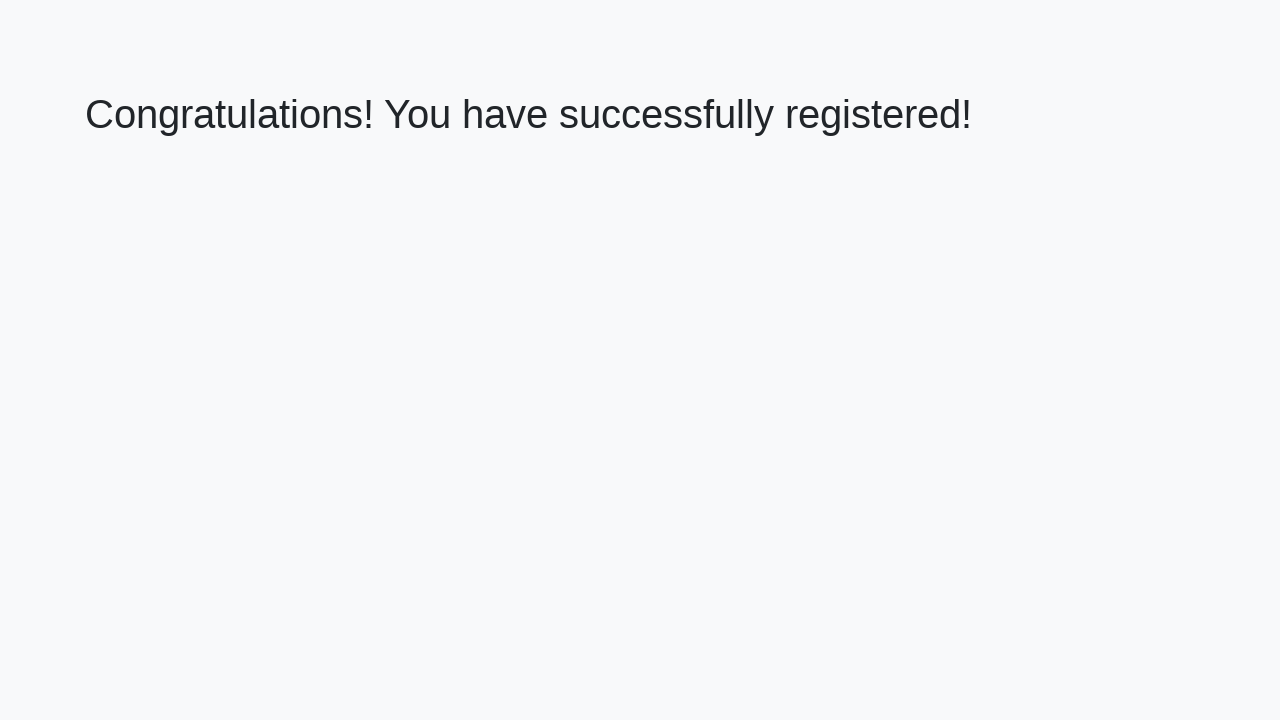